Tests a Selenium practice form by selecting an option from a dropdown menu and clicking the submit button

Starting URL: https://www.techlistic.com/p/selenium-practice-form.html

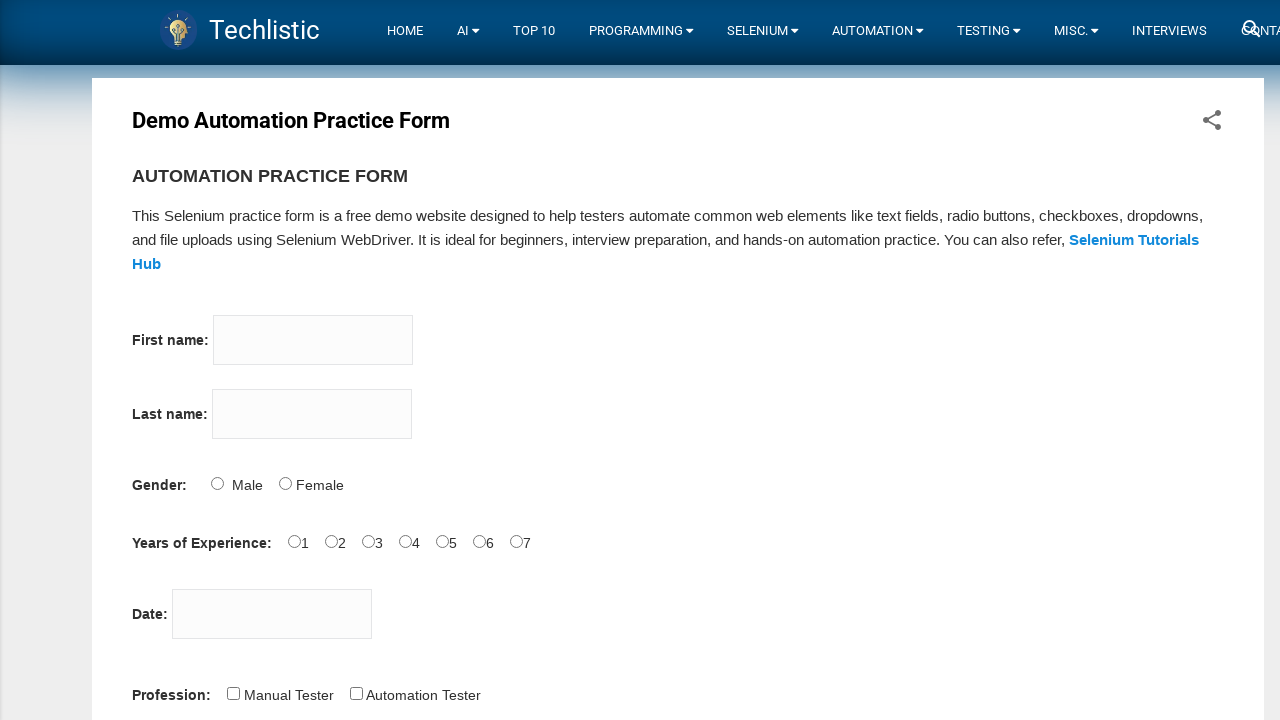

Selected 'Browser Commands' from the selenium commands dropdown on #selenium_commands
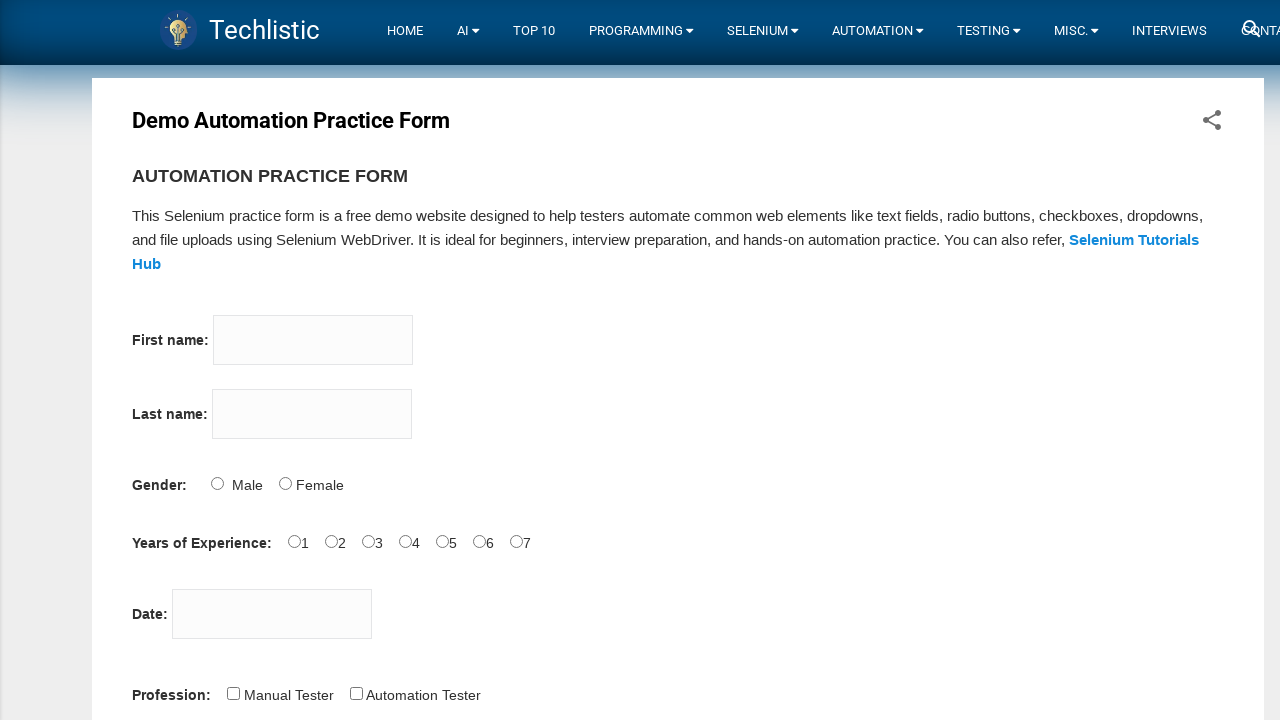

Scrolled down to make submit button visible
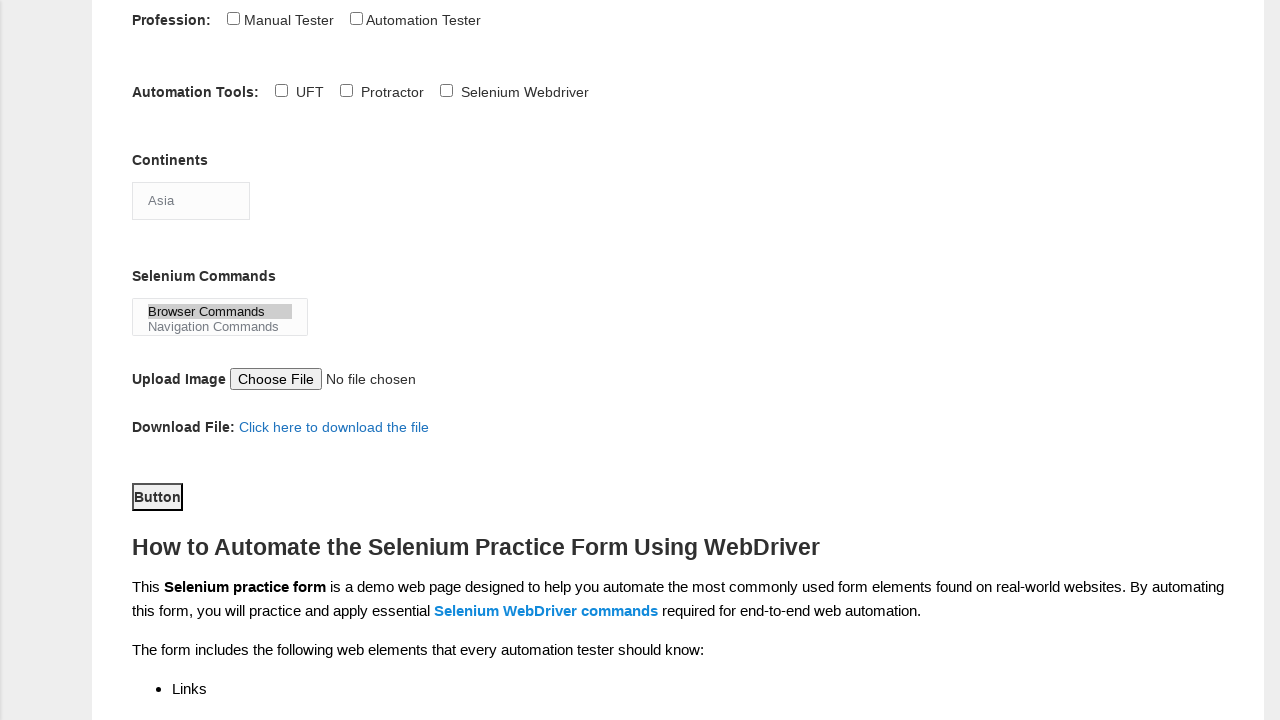

Clicked the submit button at (157, 496) on #submit
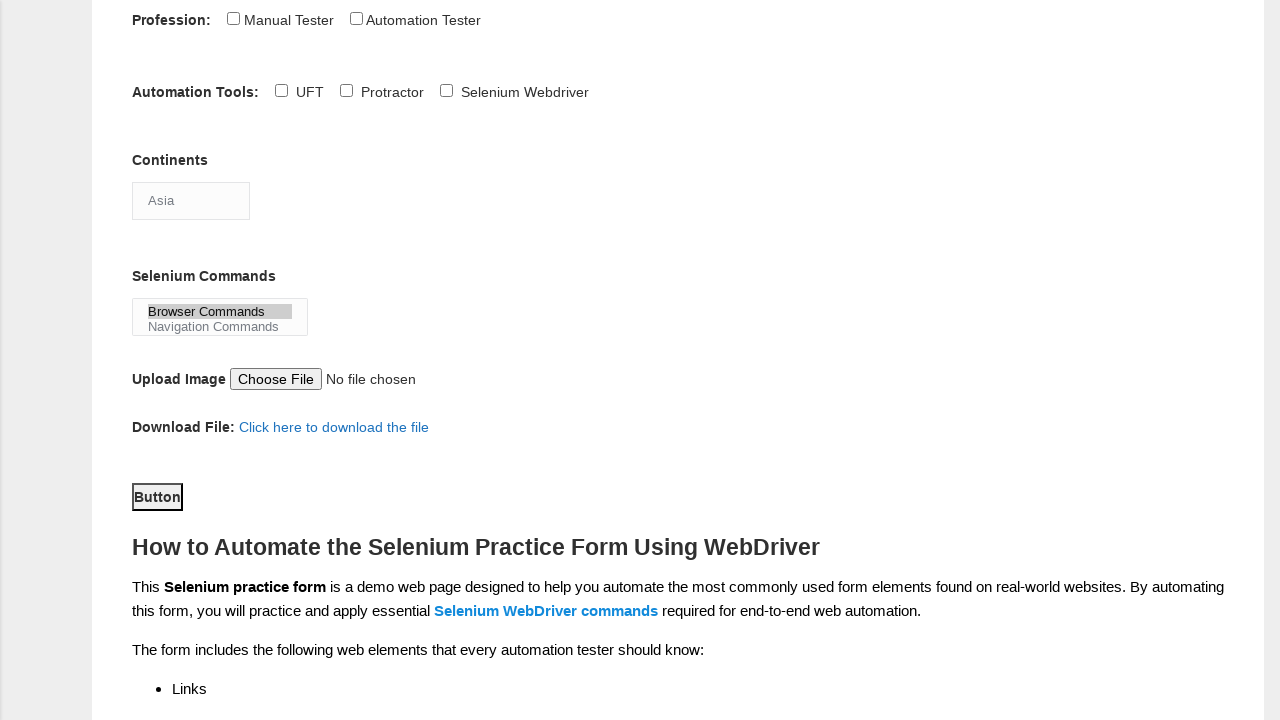

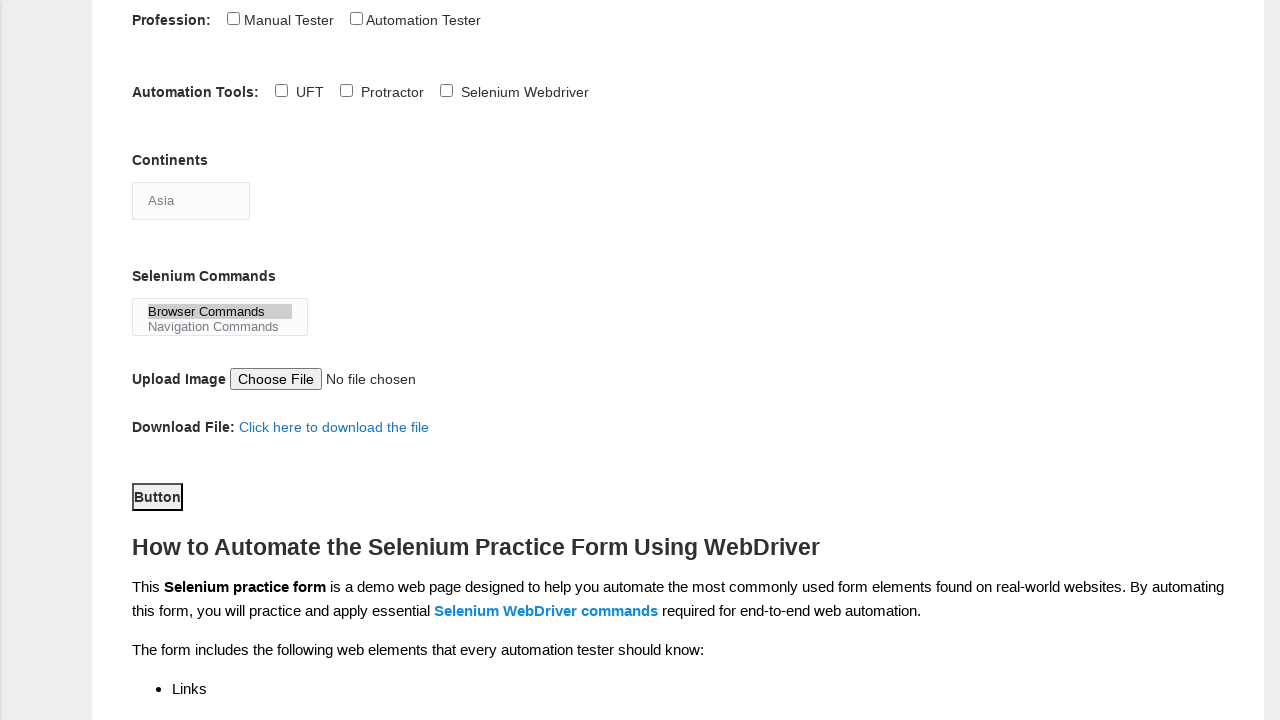